Tests the checkout flow on Midtrans demo site by clicking Buy Now, configuring payment settings to use custom redirect mode, and starting the checkout process

Starting URL: https://demo.midtrans.com/

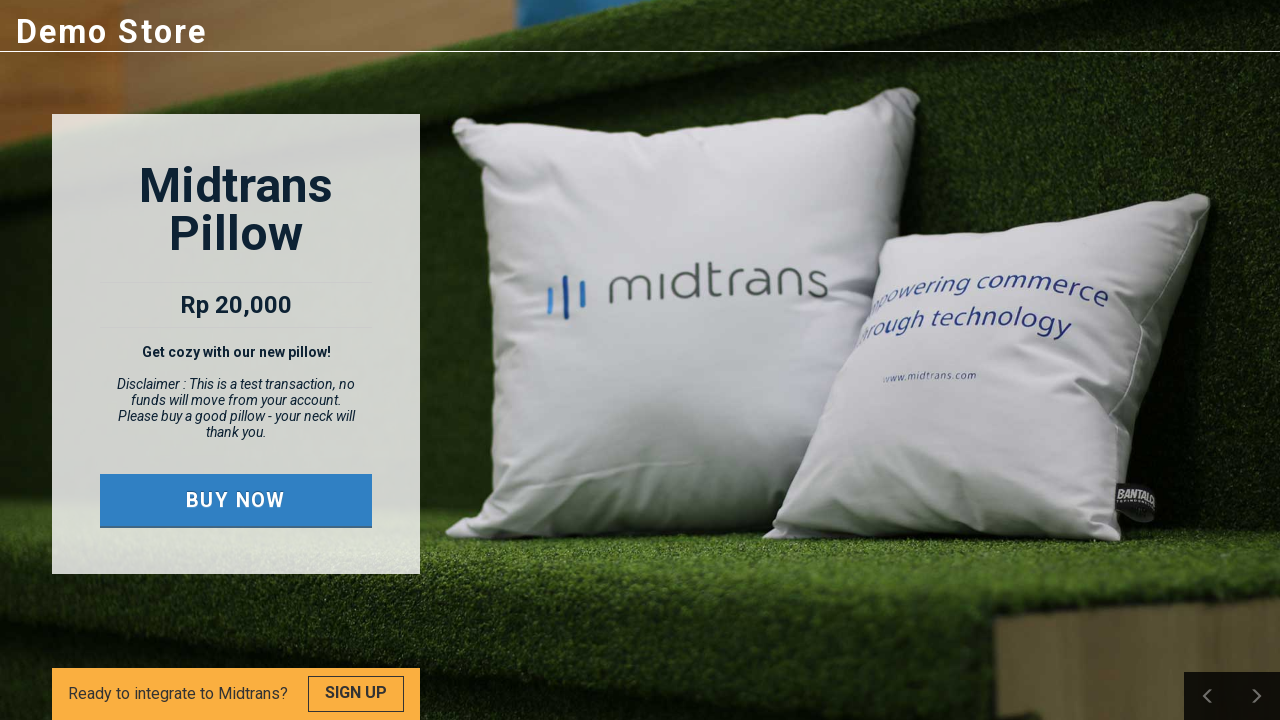

Clicked BUY NOW button to start checkout at (236, 500) on xpath=//a[contains(text(),'BUY NOW')]
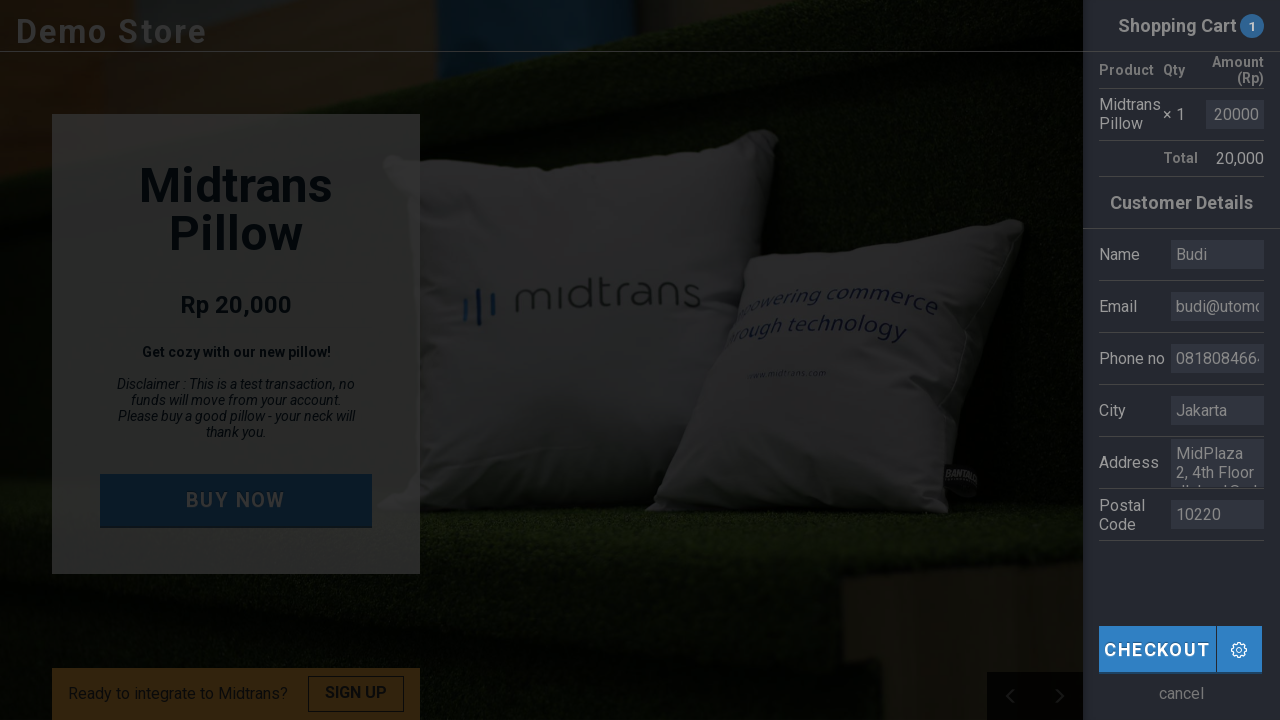

Clicked on settings icon at (1240, 650) on xpath=//body/div[@id='container']/div[1]/div[1]/div[2]/div[2]/div[2]/img[1]
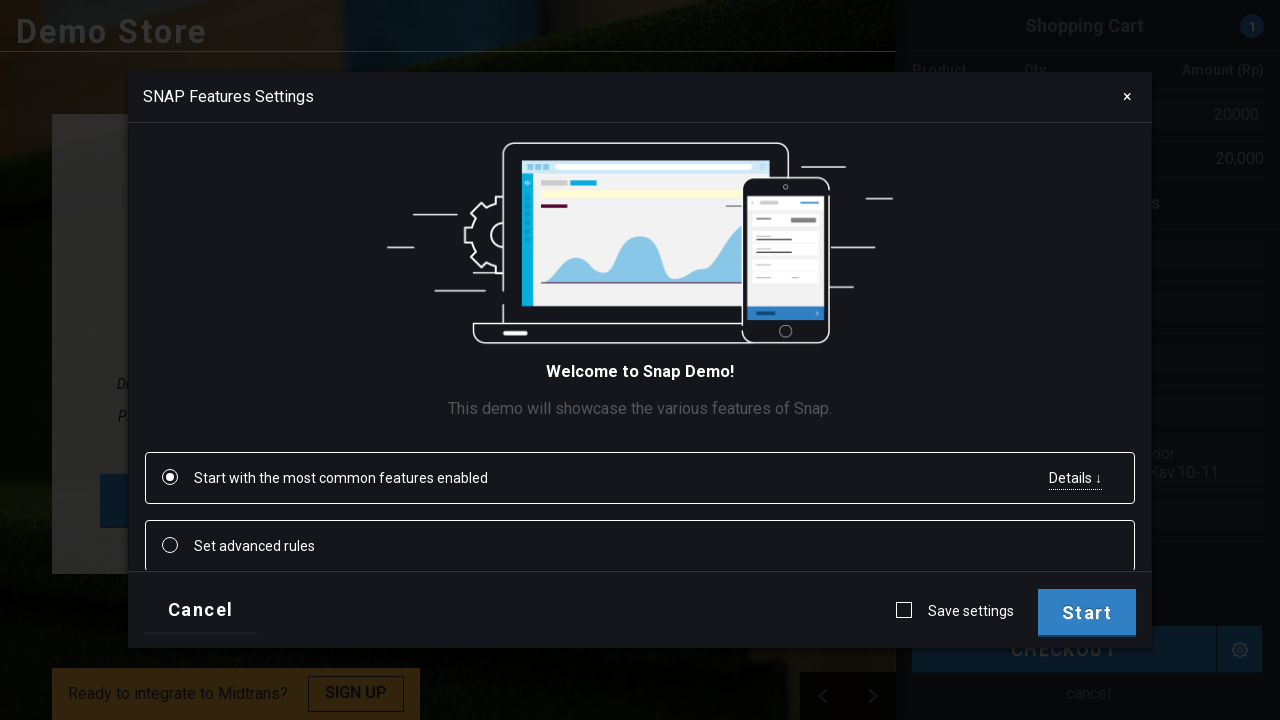

Selected custom payment option at (170, 545) on xpath=//input[@id='main_setting_custom']
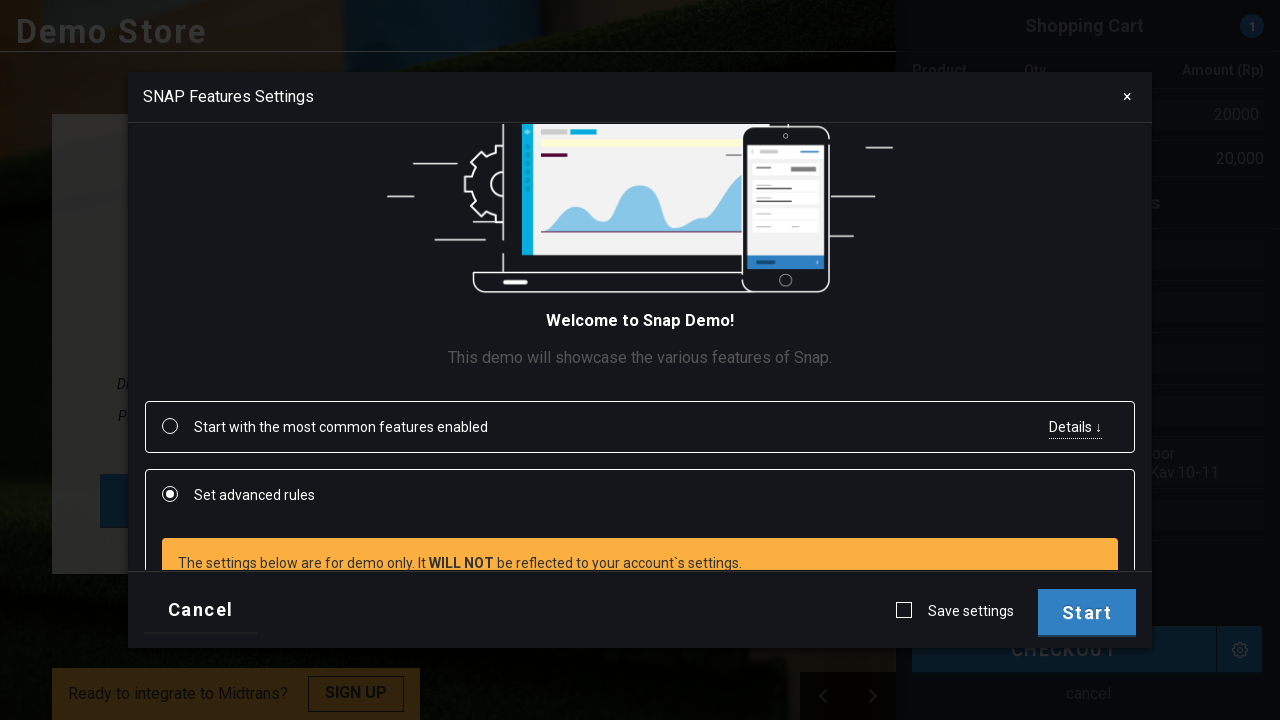

Selected redirect mode instead of popup at (377, 344) on xpath=//input[@id='is_snap_pop_up:false']
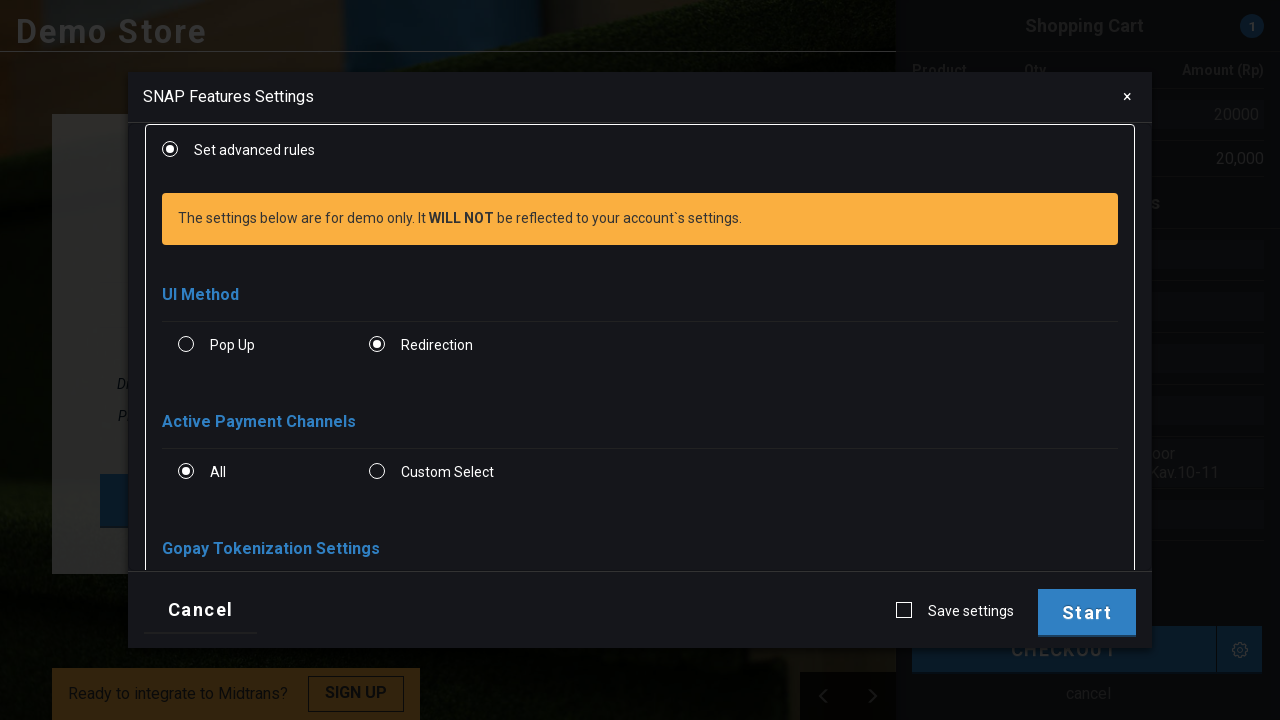

Clicked Start button to proceed with checkout at (1087, 612) on xpath=//a[contains(text(),'Start')]
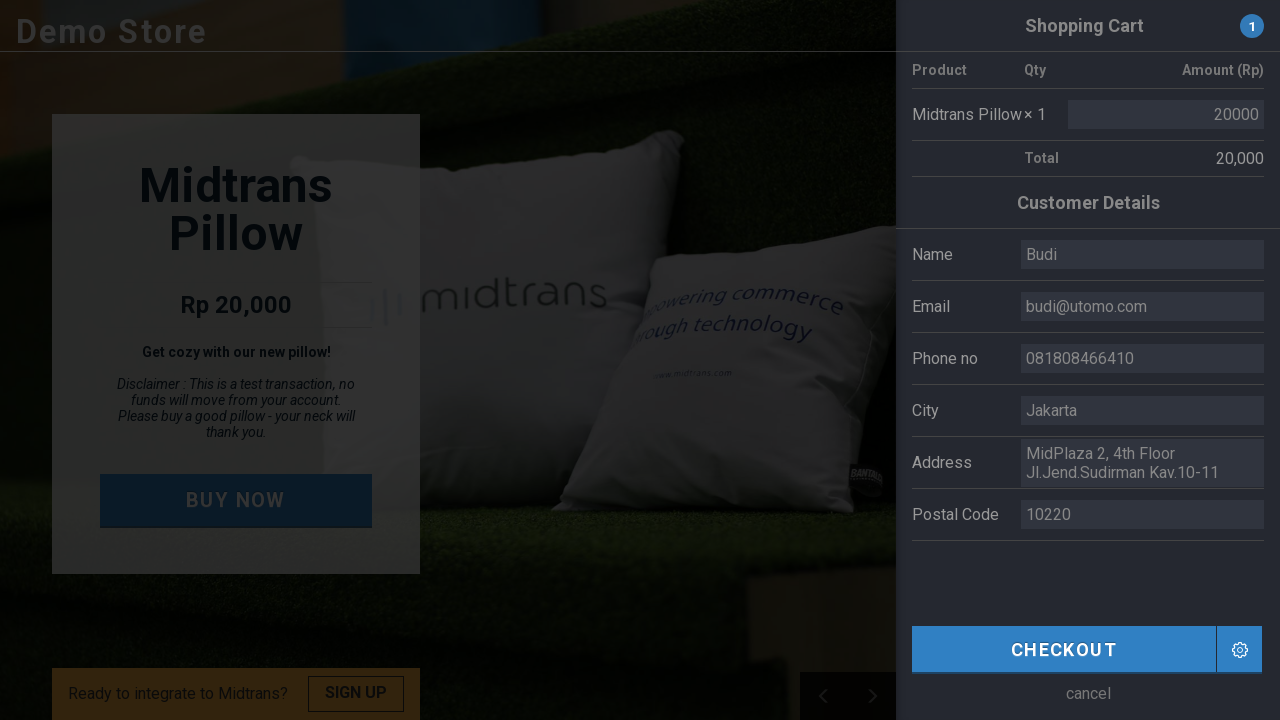

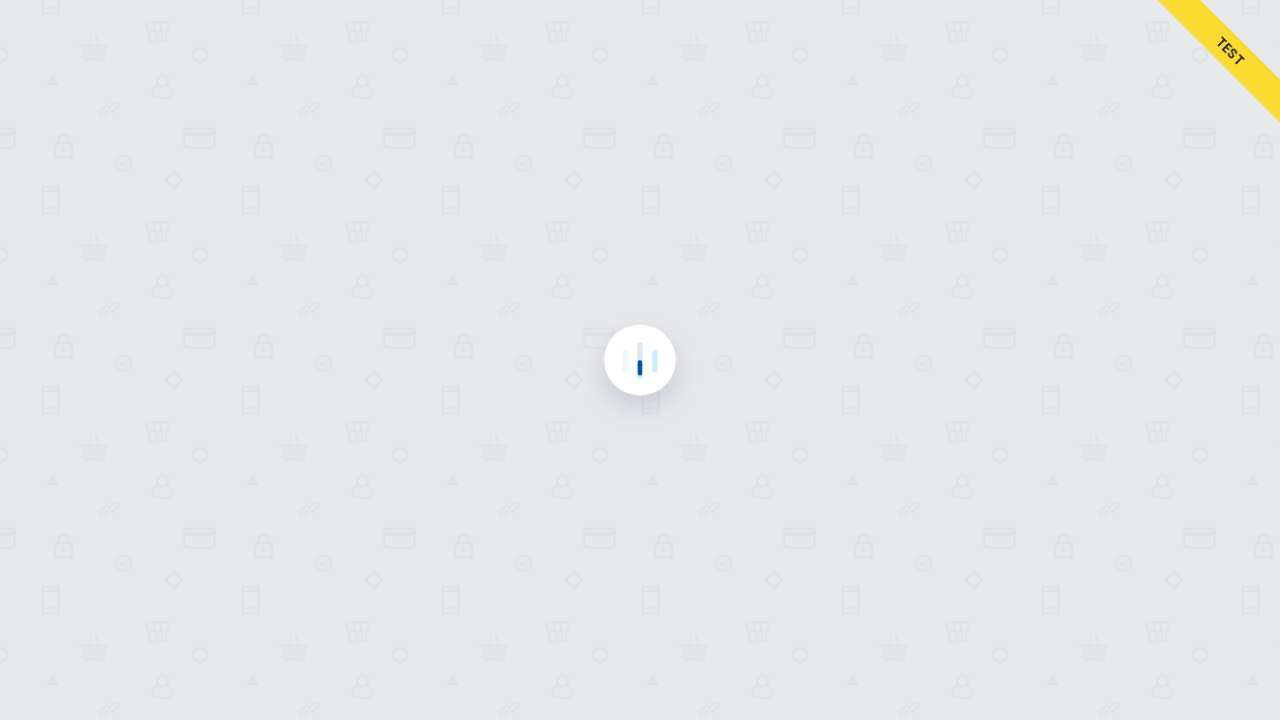